Tests alert handling functionality by triggering different types of JavaScript alerts and interacting with them

Starting URL: https://rahulshettyacademy.com/AutomationPractice/

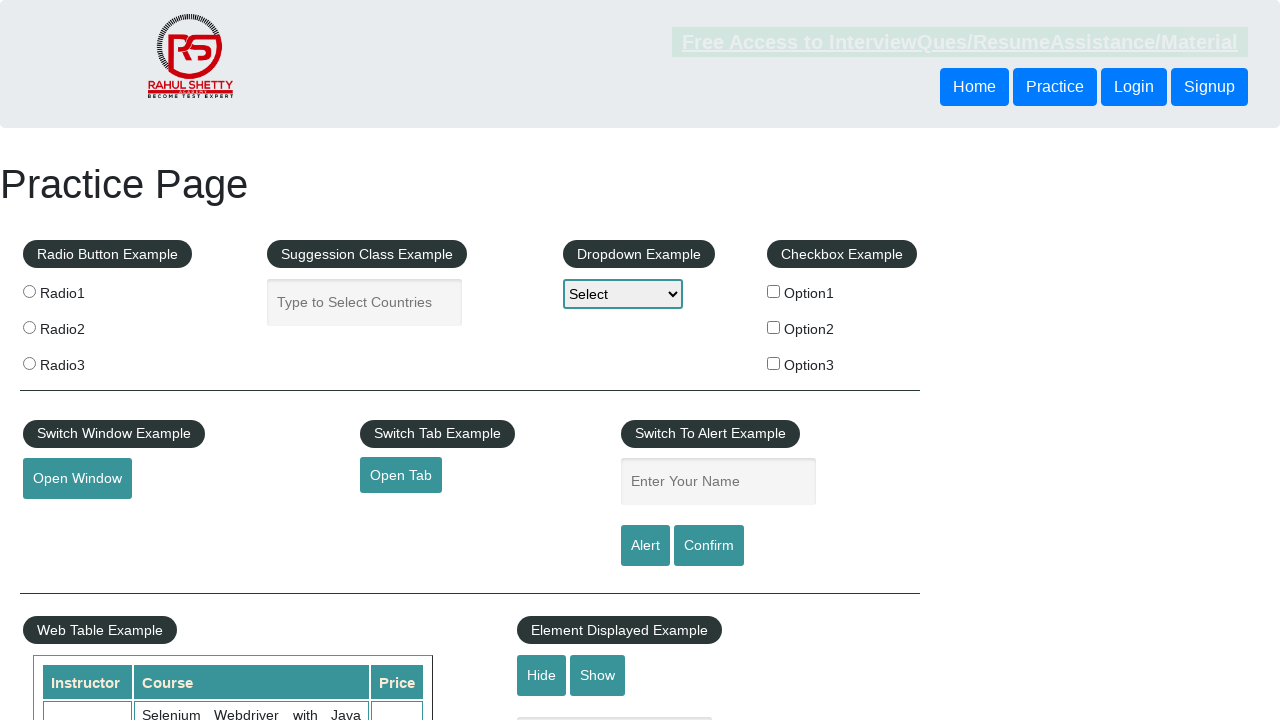

Entered 'Ivan' in the name input field on input[name='enter-name']
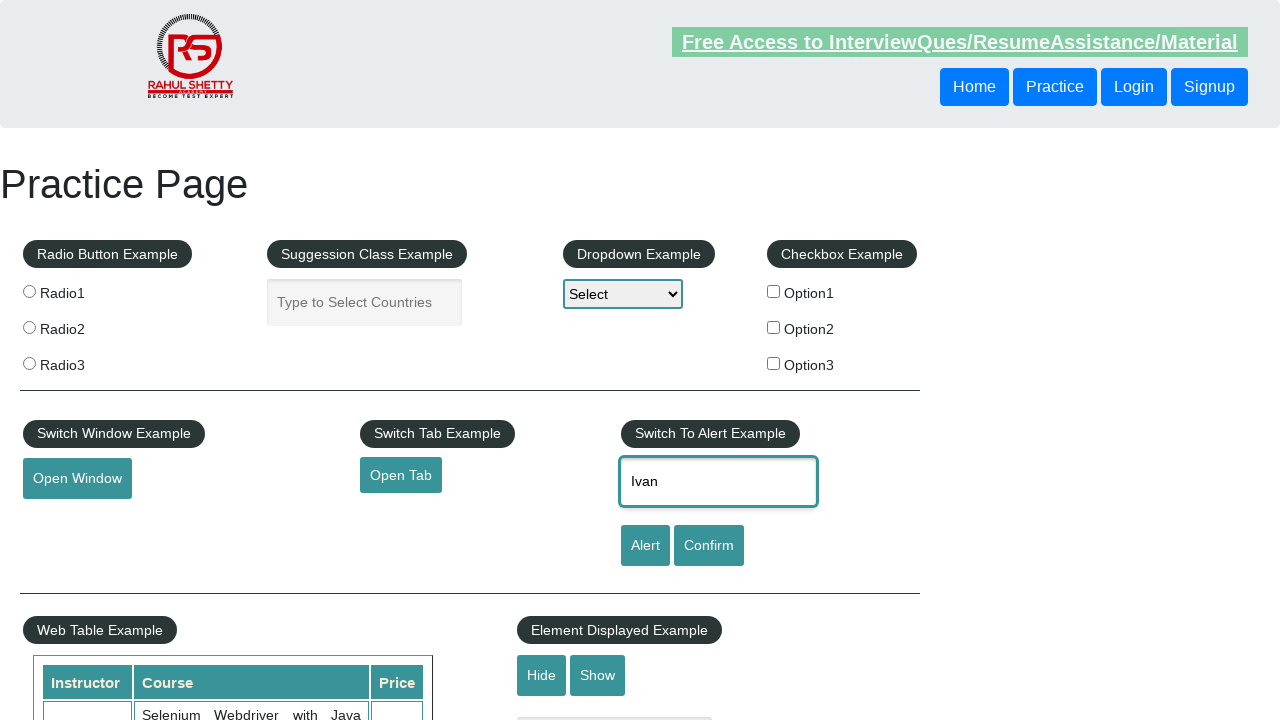

Clicked alert button to trigger JavaScript alert at (645, 546) on #alertbtn
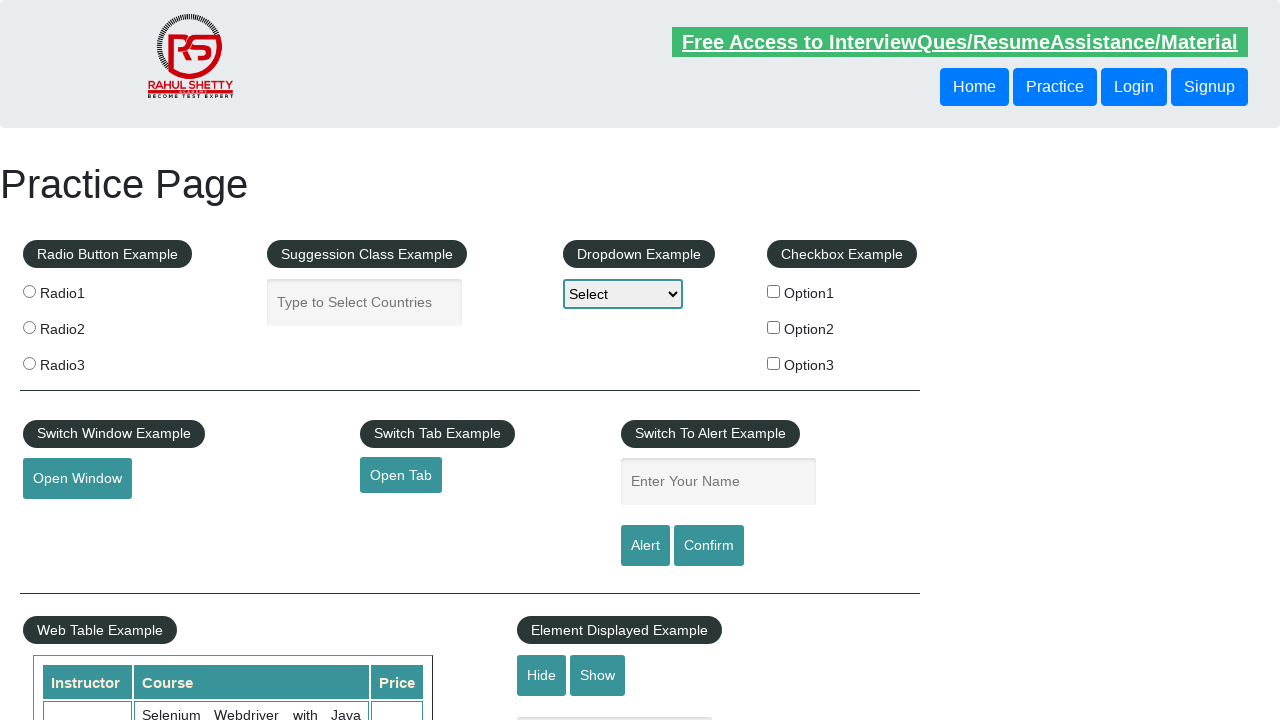

Set up handler to accept the alert dialog
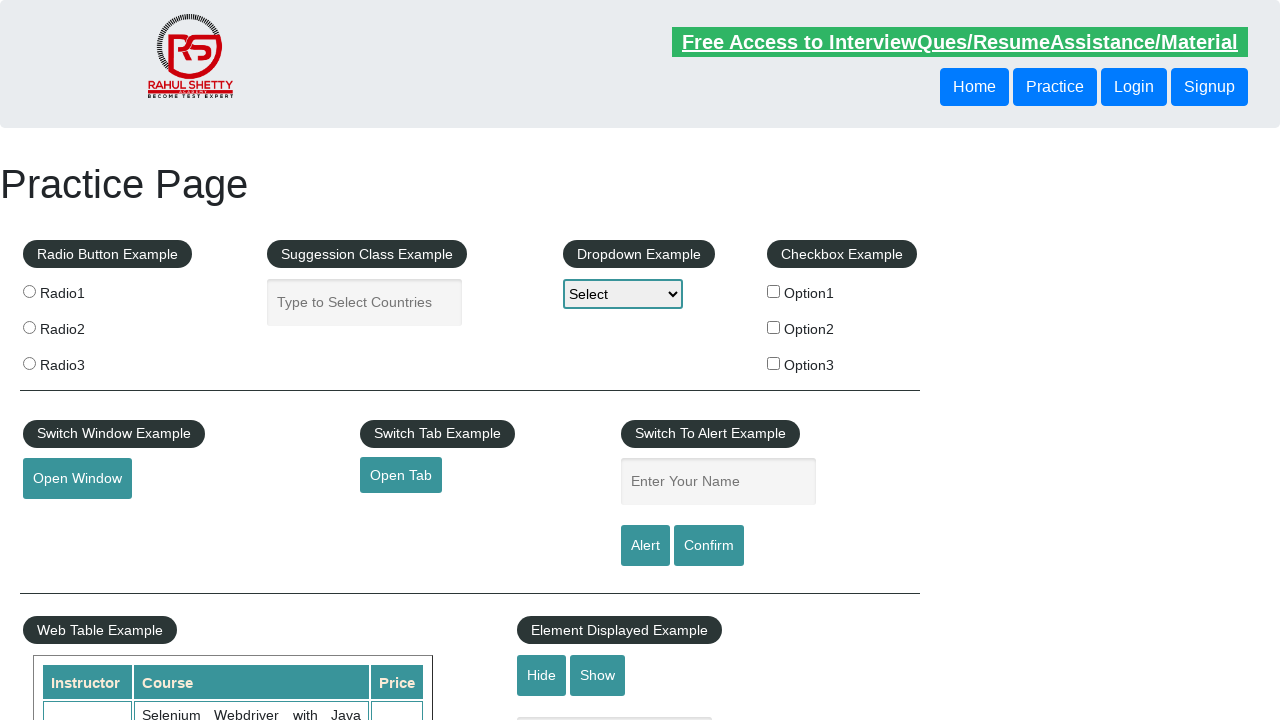

Clicked confirm button to trigger confirmation dialog at (709, 546) on #confirmbtn
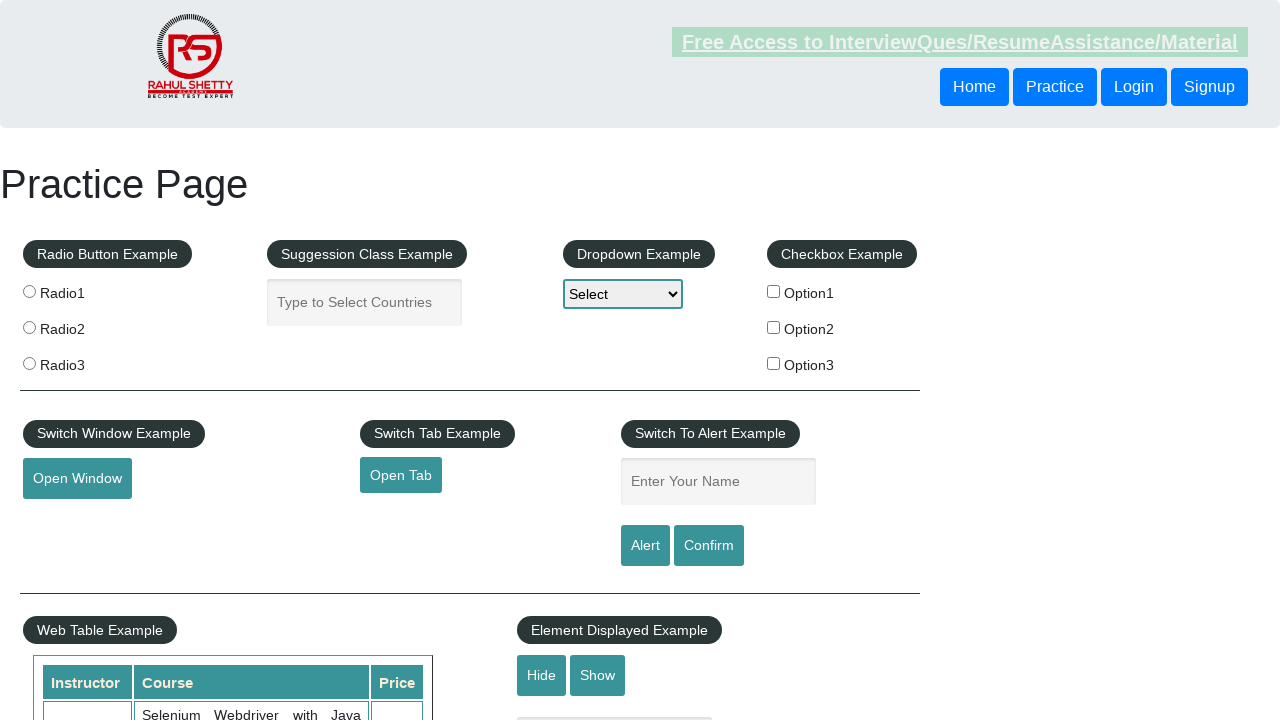

Set up handler to dismiss the confirmation dialog
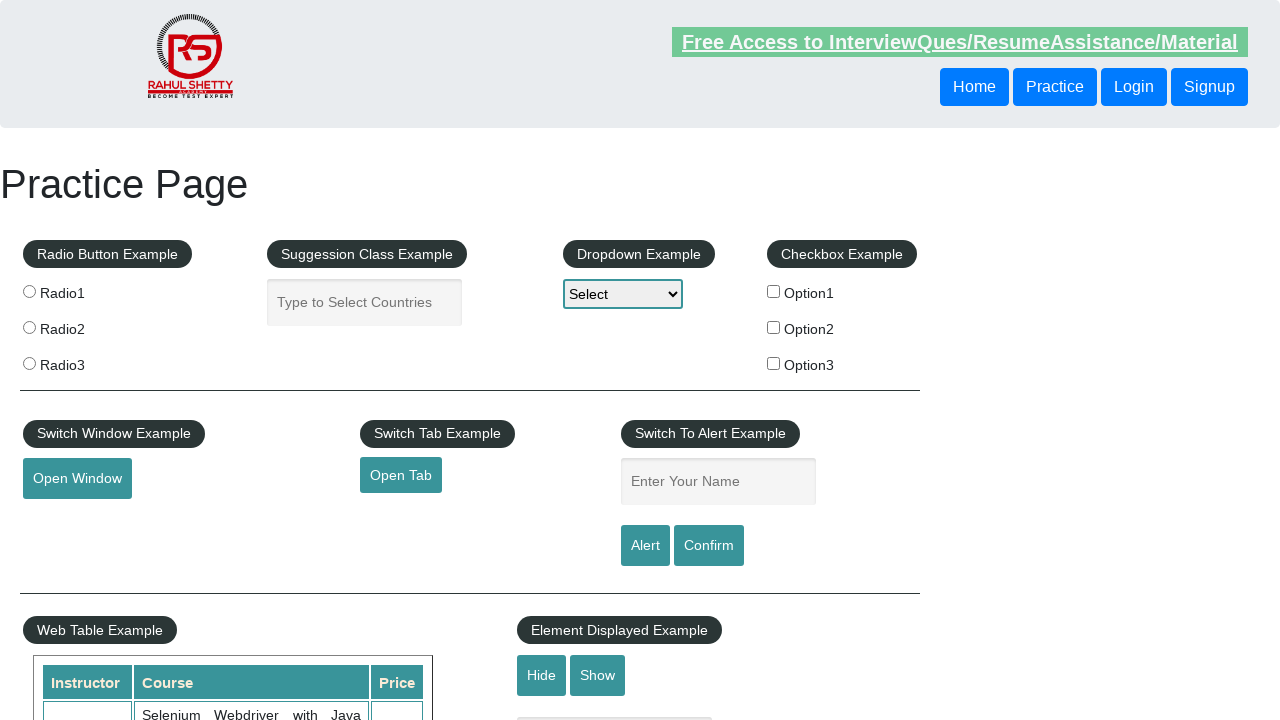

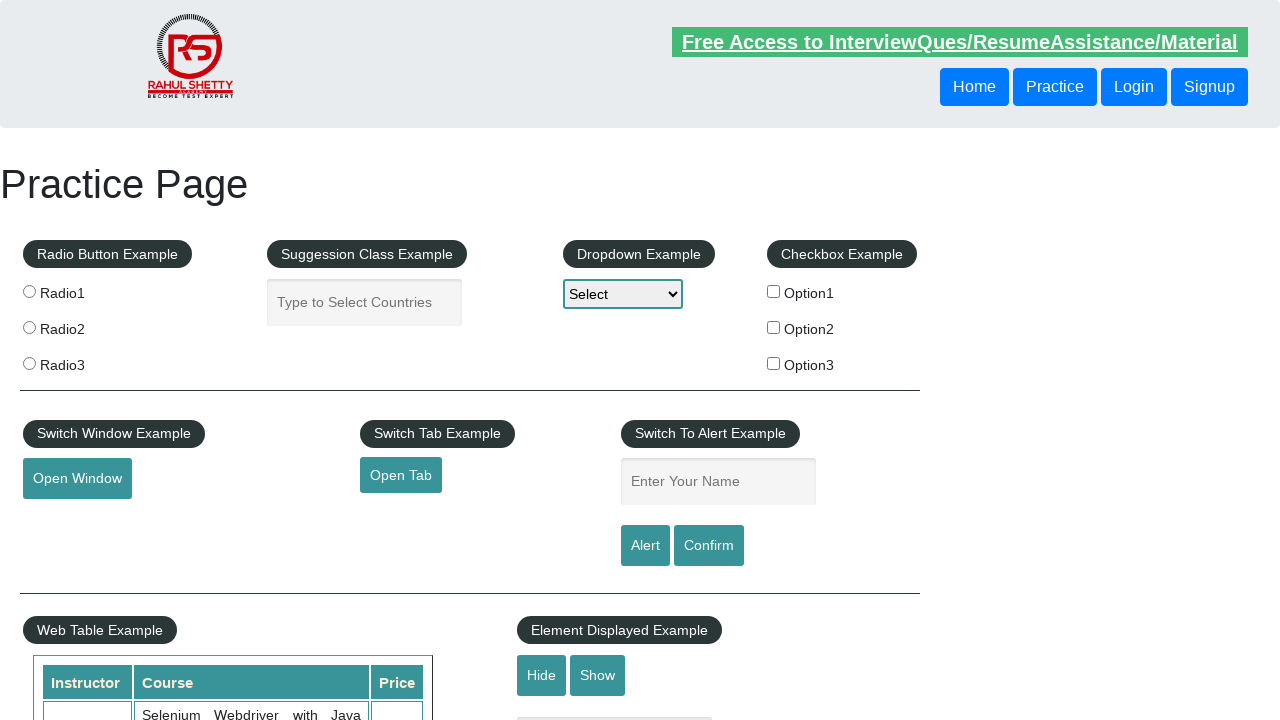